Tests window handling functionality by clicking a button inside an iframe that opens a new window, switching to that window, and then switching back to the parent window

Starting URL: https://www.w3schools.com/jsref/tryit.asp?filename=tryjsref_win_open

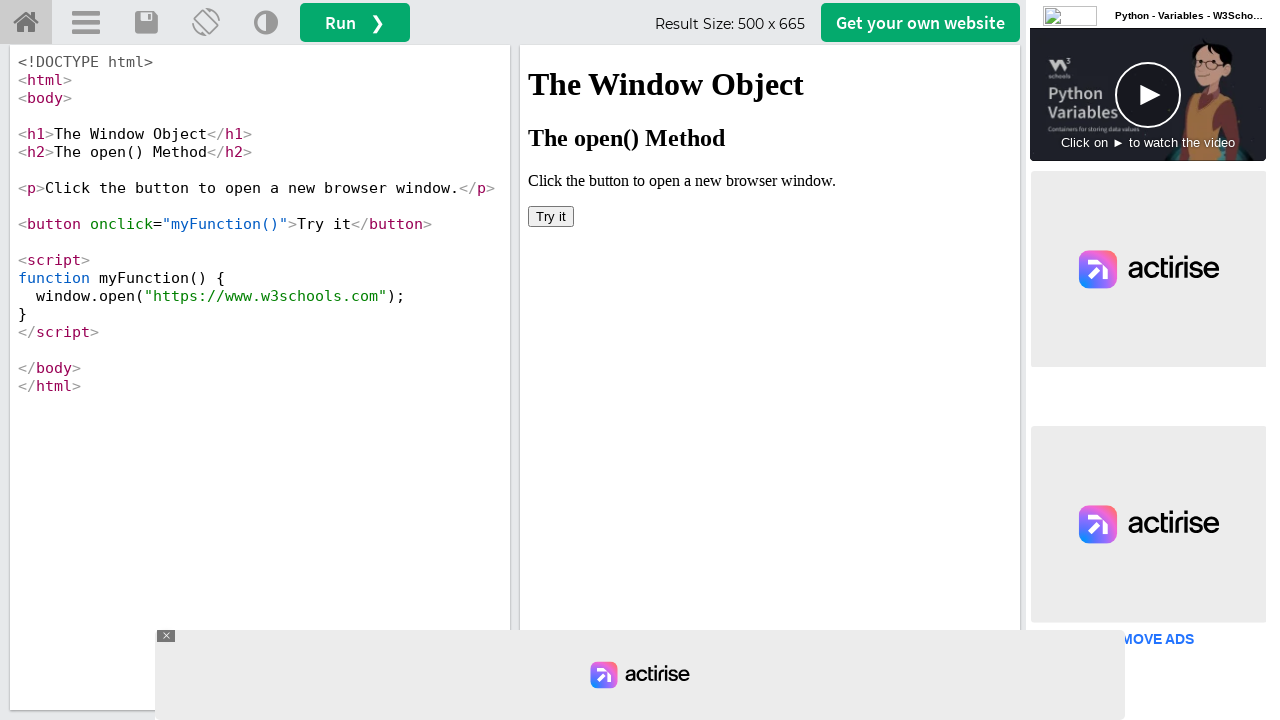

Located iframe with id 'iframeResult'
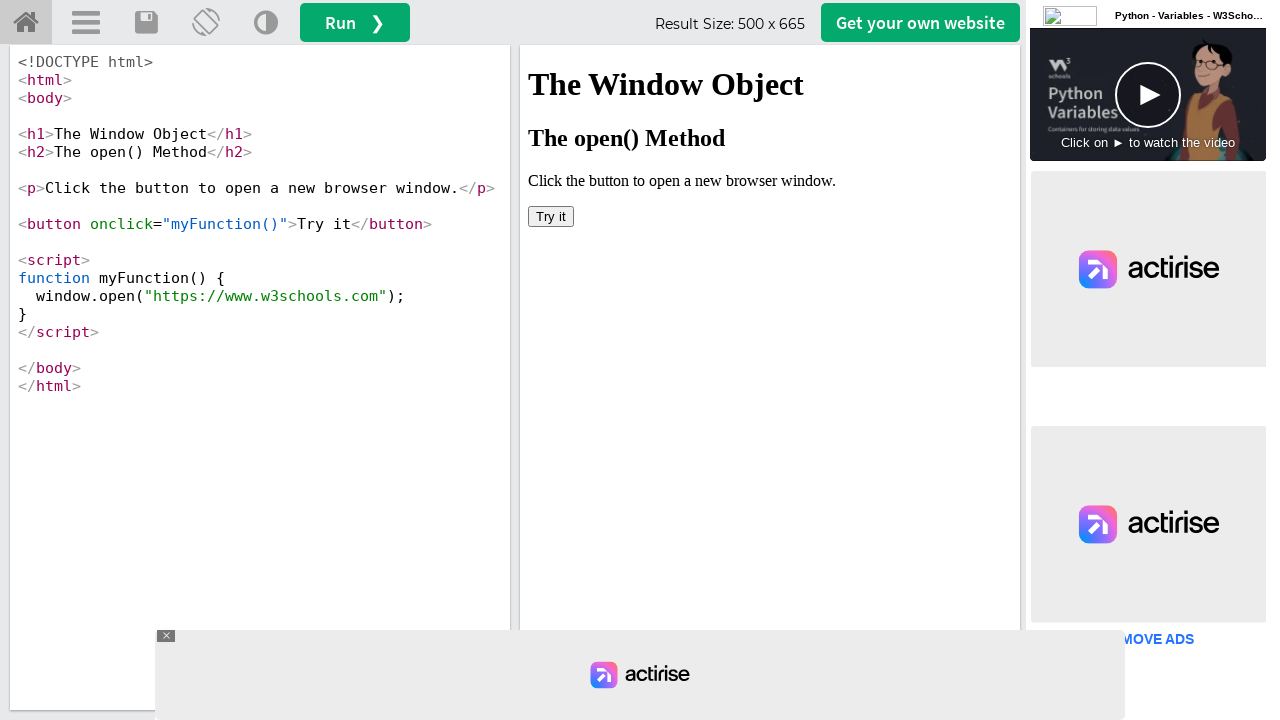

Clicked button inside iframe to open new window at (551, 216) on iframe[id='iframeResult'] >> internal:control=enter-frame >> button
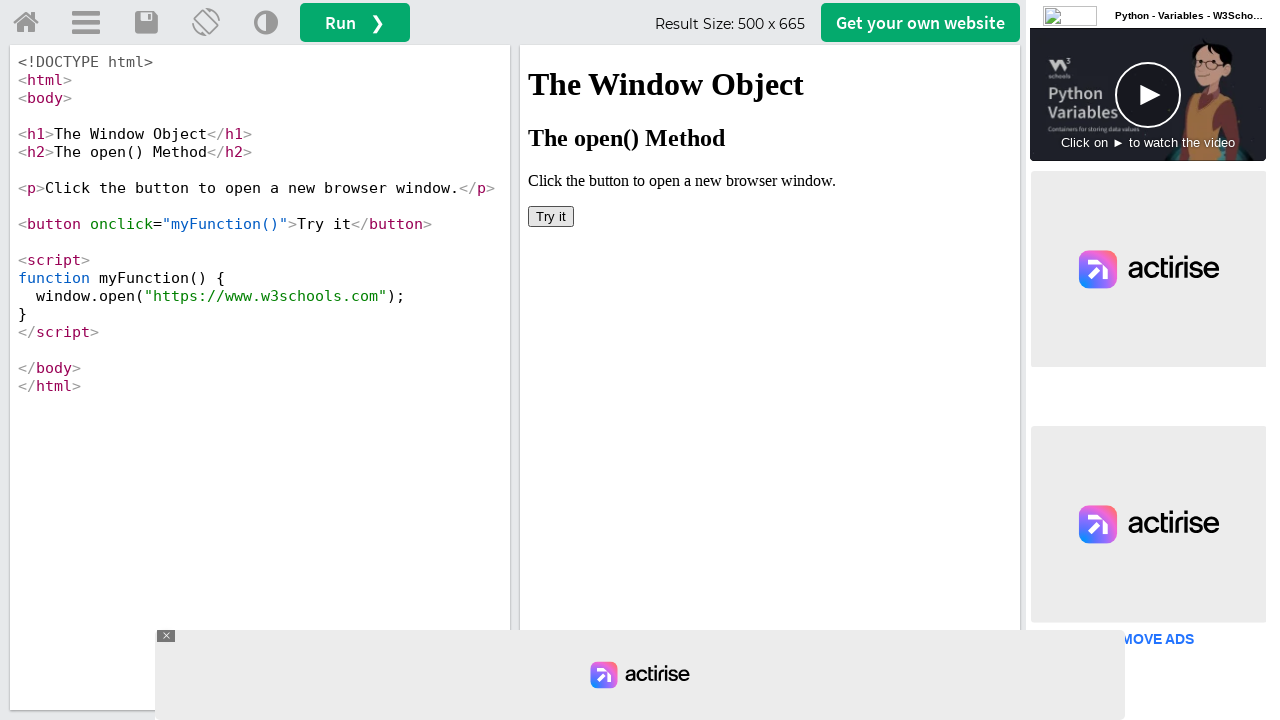

Successfully captured popup window
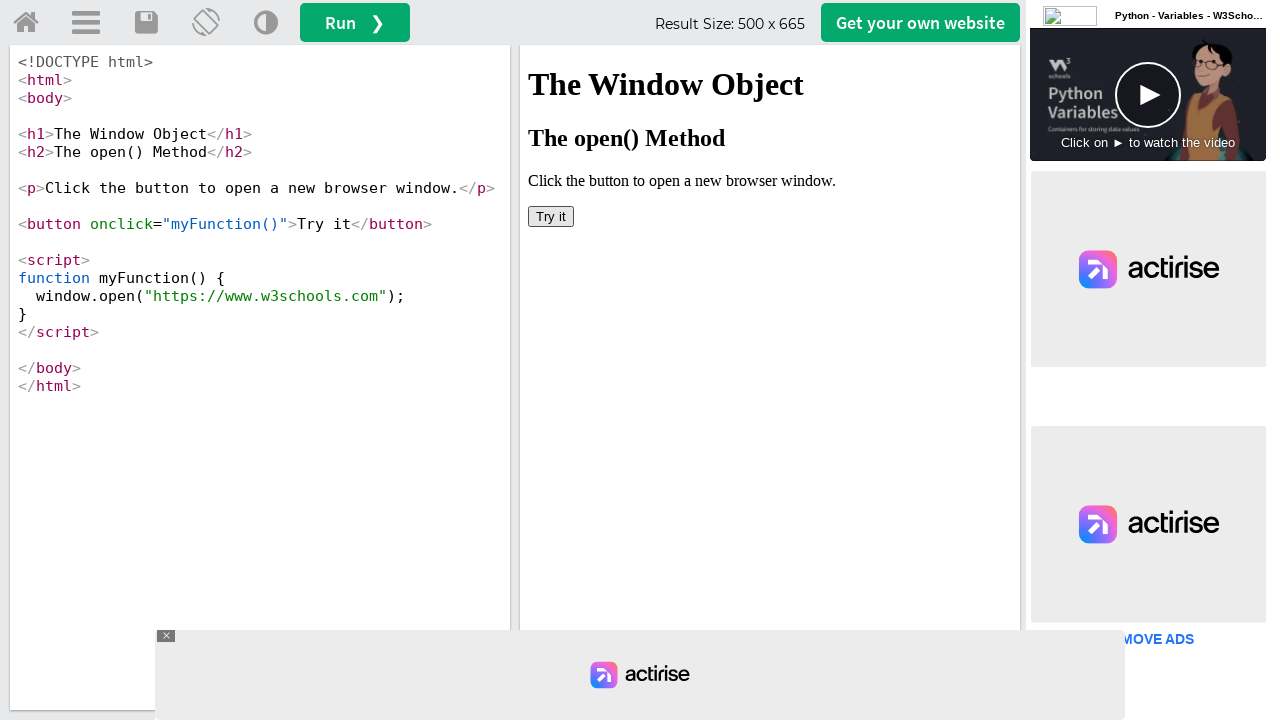

Retrieved popup window title: W3Schools Online Web Tutorials
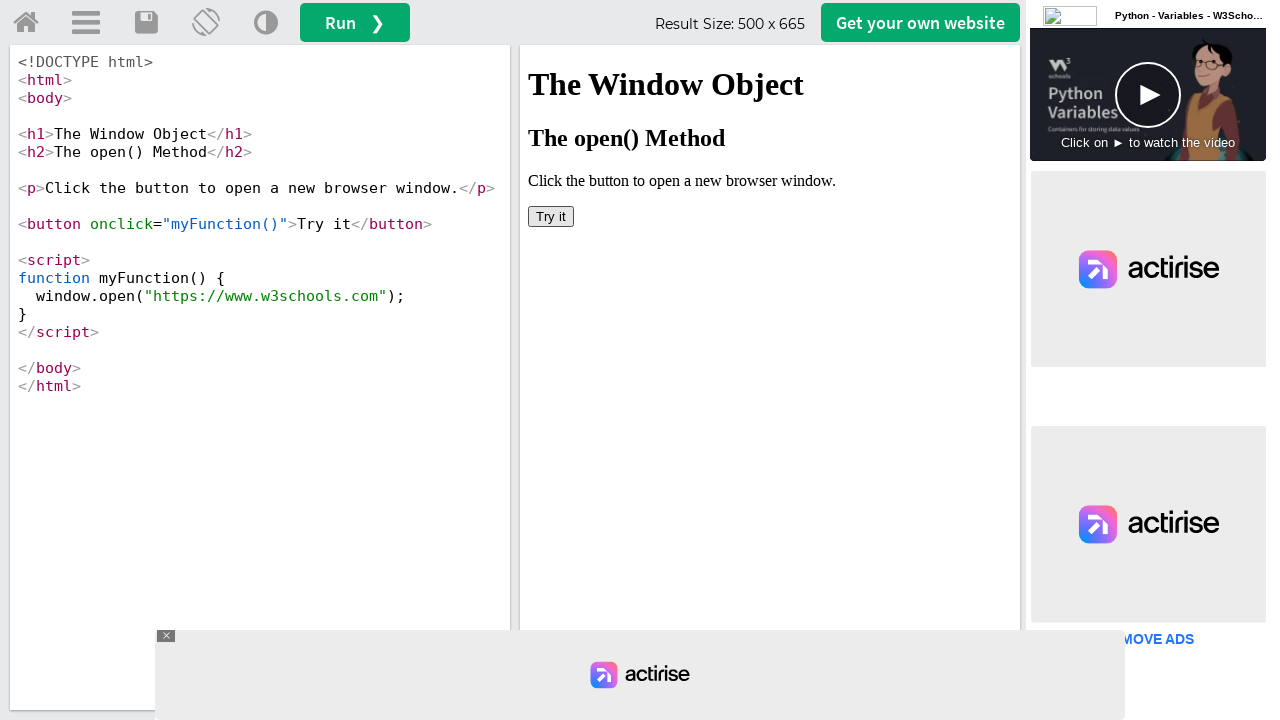

Closed popup window
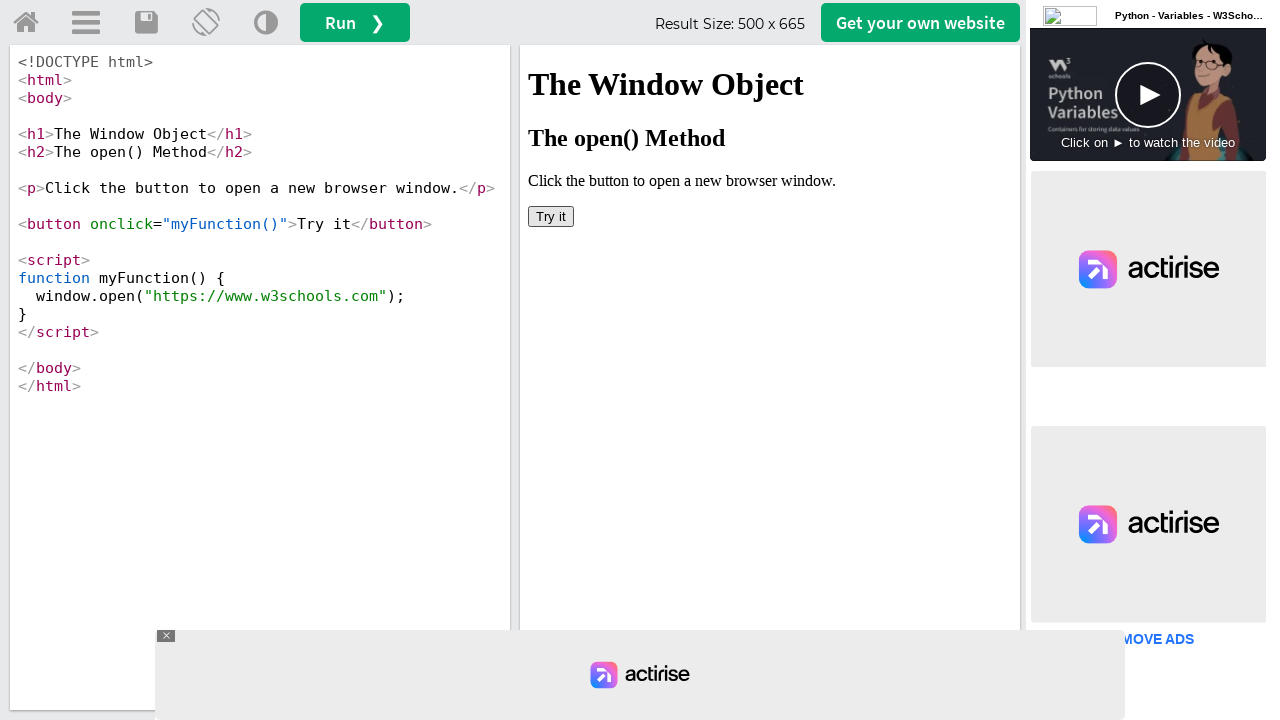

Retrieved main window title: W3Schools Tryit Editor
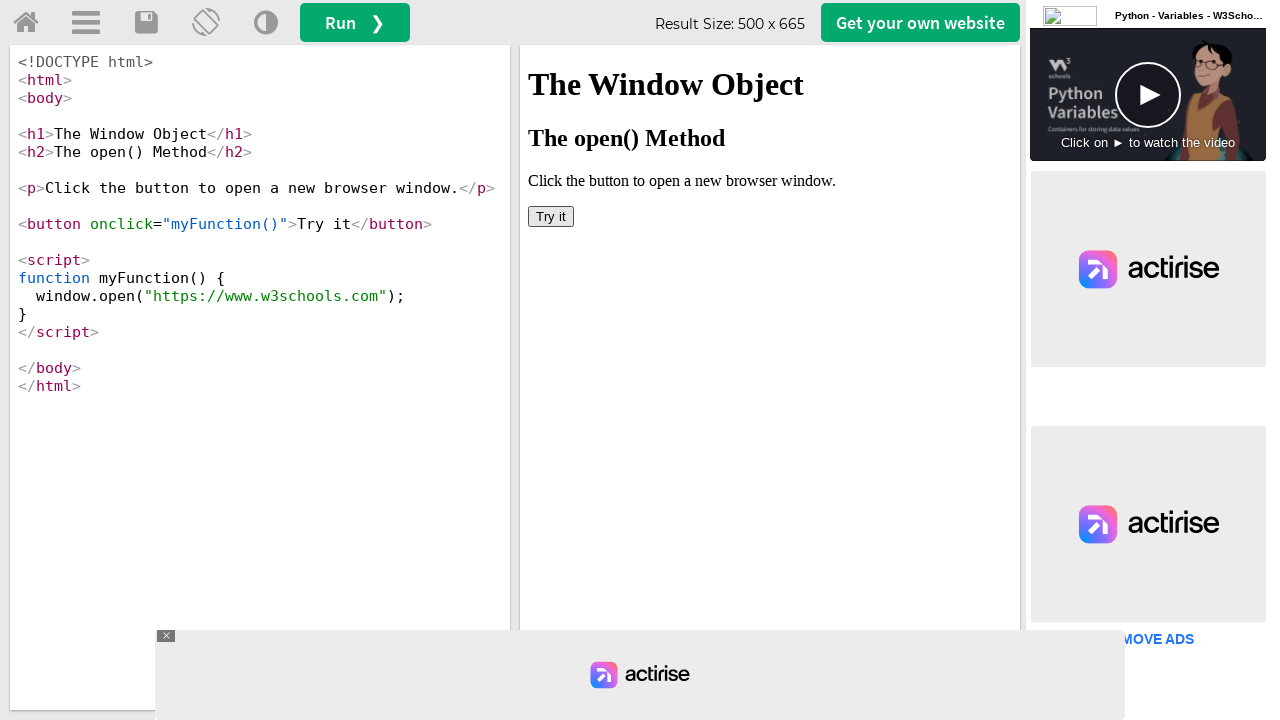

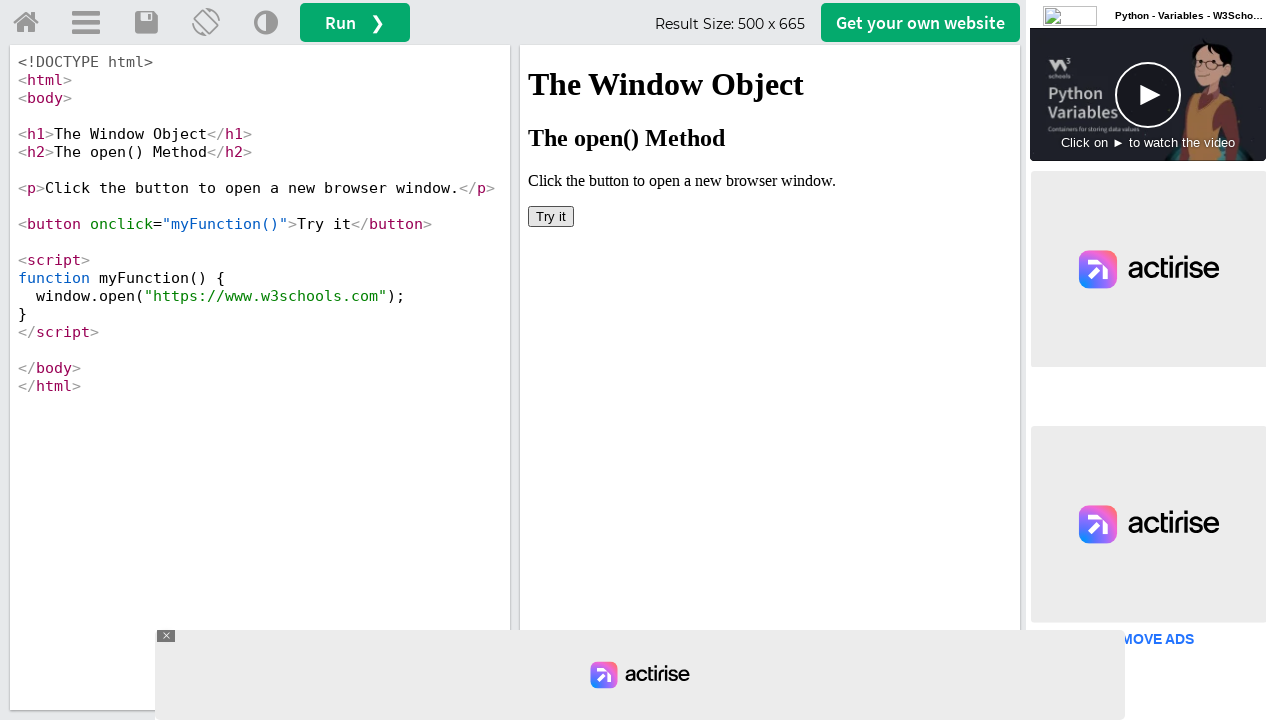